Navigates to TheHub.io startup listings page filtered by robotics industry and Danish companies, then clicks on the second startup card to view details.

Starting URL: https://thehub.io/startups?industries=robotics&numberOfEmployees=1-10&numberOfEmployees=11-50&countryCodes=DK

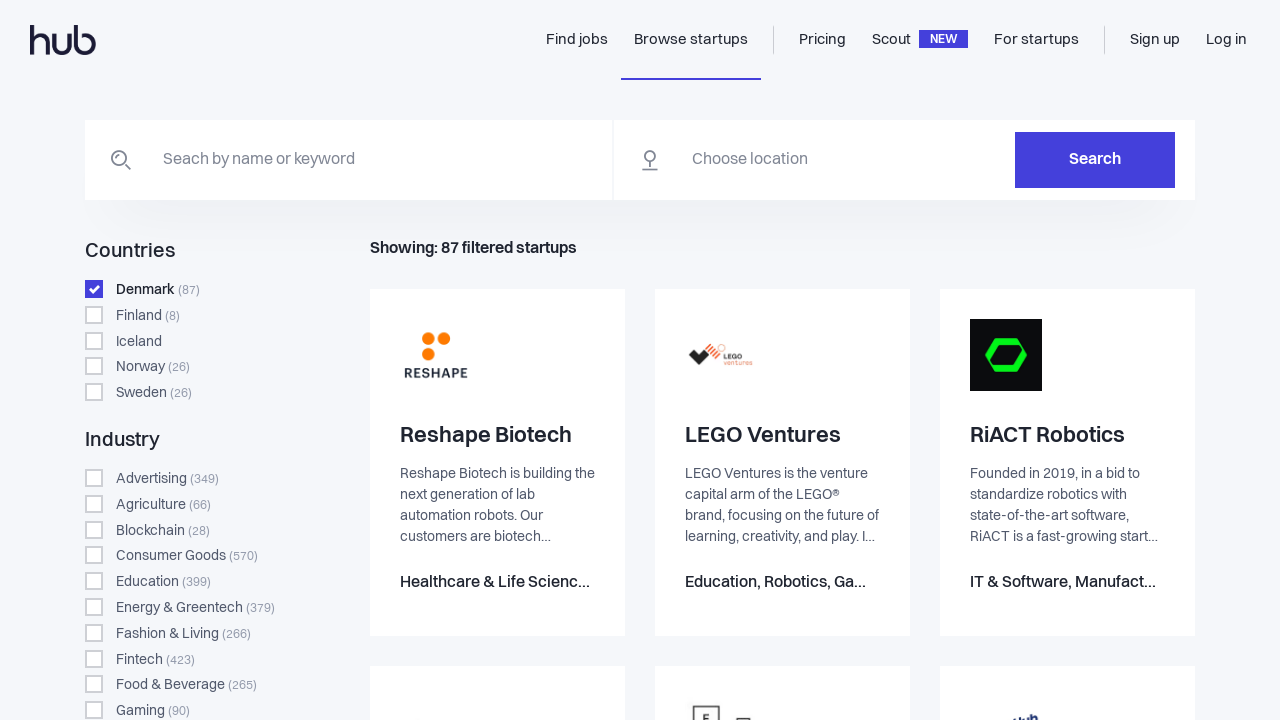

Waited for entries count to be visible on the page
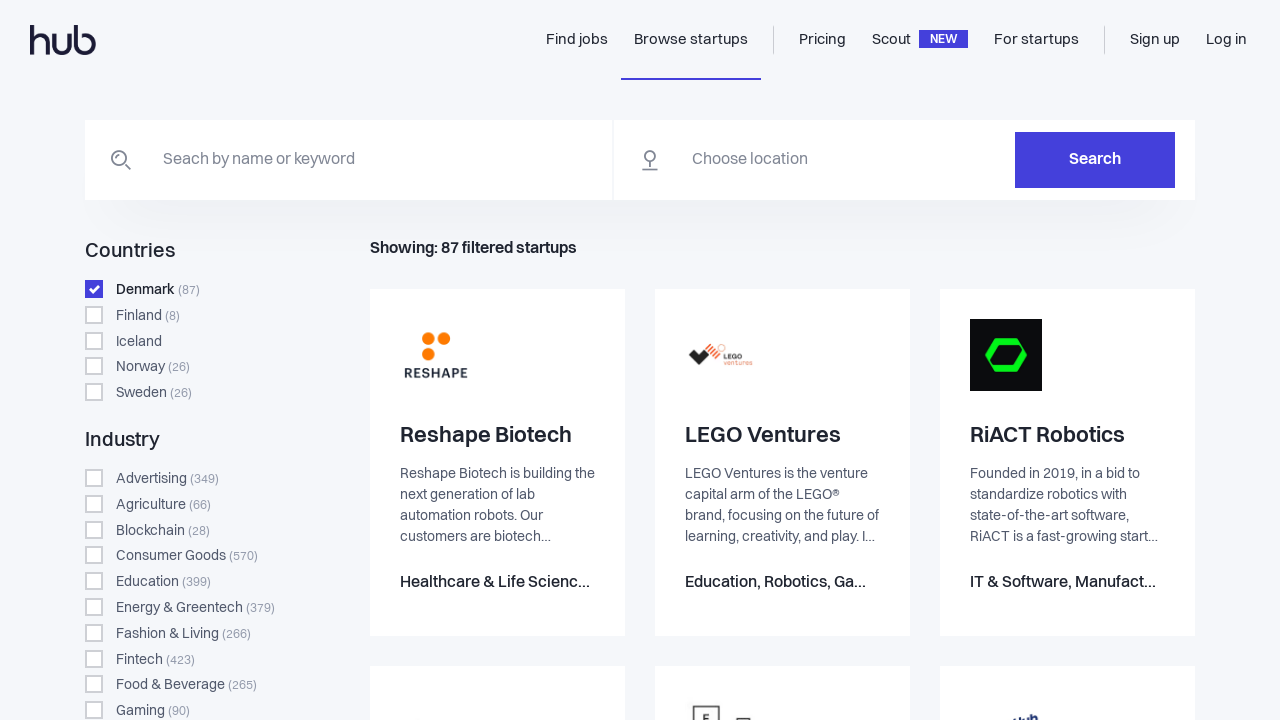

Clicked on the second startup card to view details at (782, 462) on div.mb-30:nth-child(2)
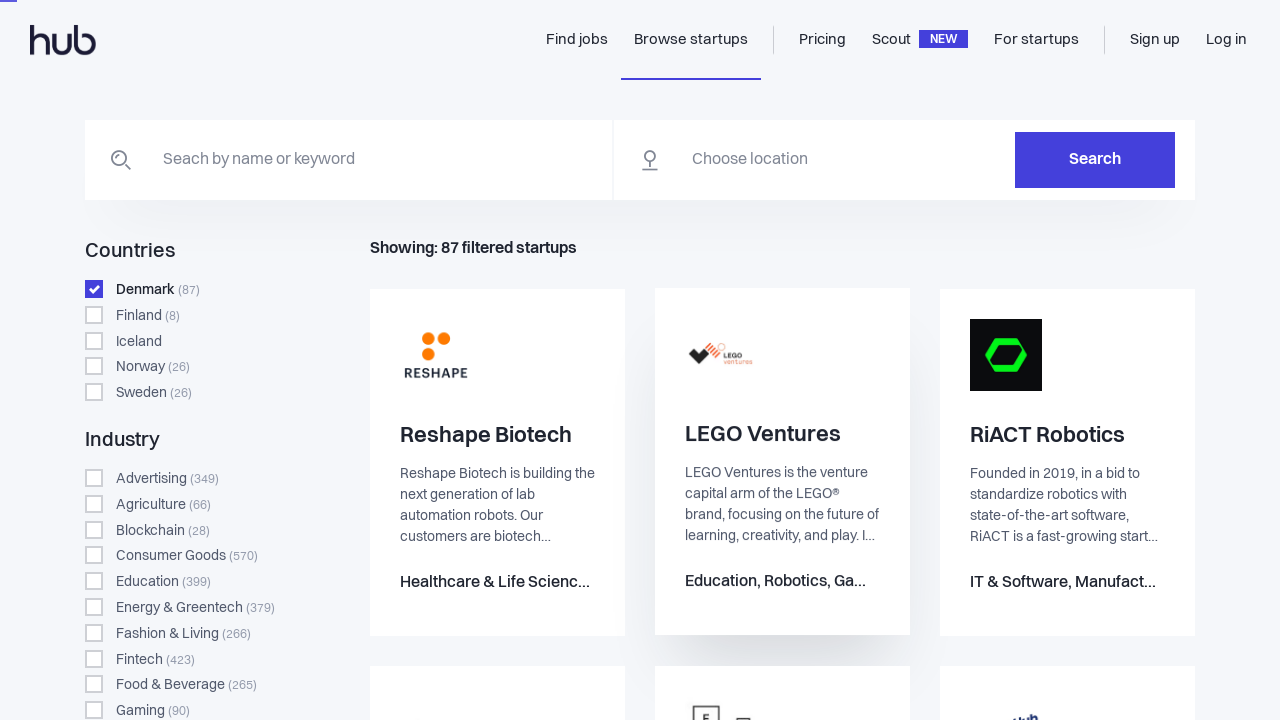

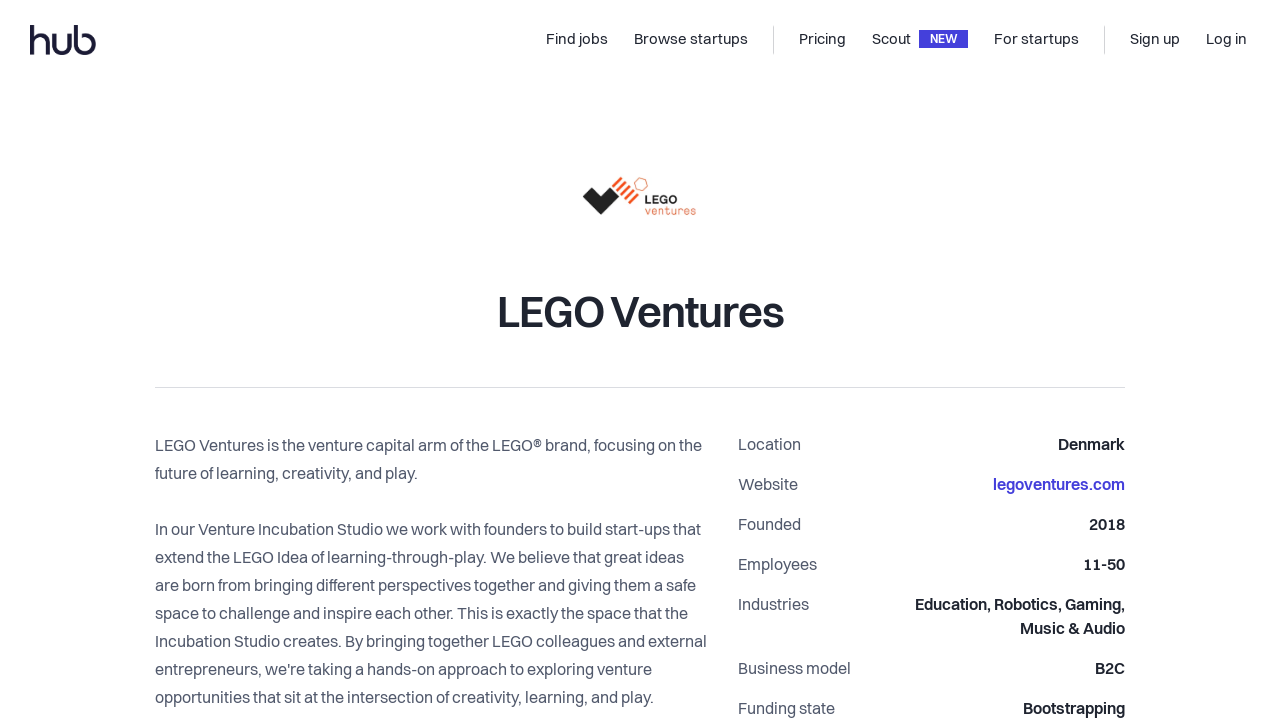